Tests the Feed-A-Cat page by navigating to it and verifying that a Feed button is present

Starting URL: https://cs1632.appspot.com/

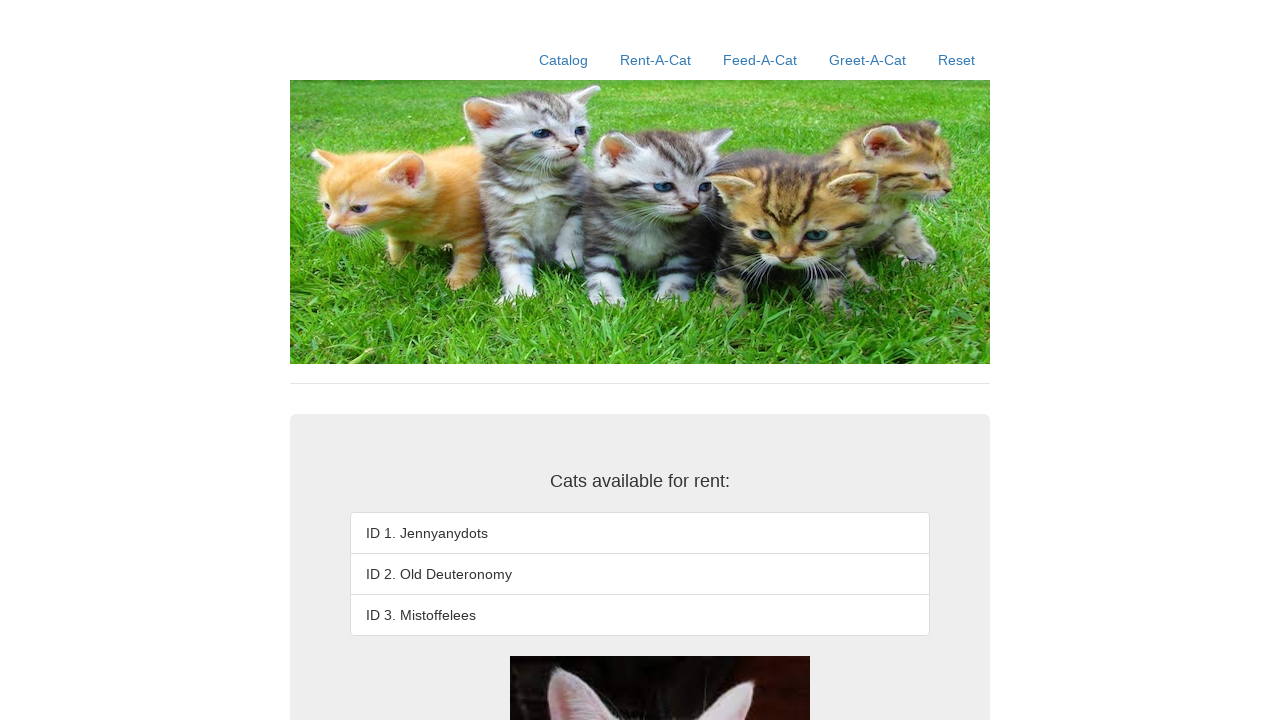

Clicked on Feed-A-Cat link at (760, 60) on text=Feed-A-Cat
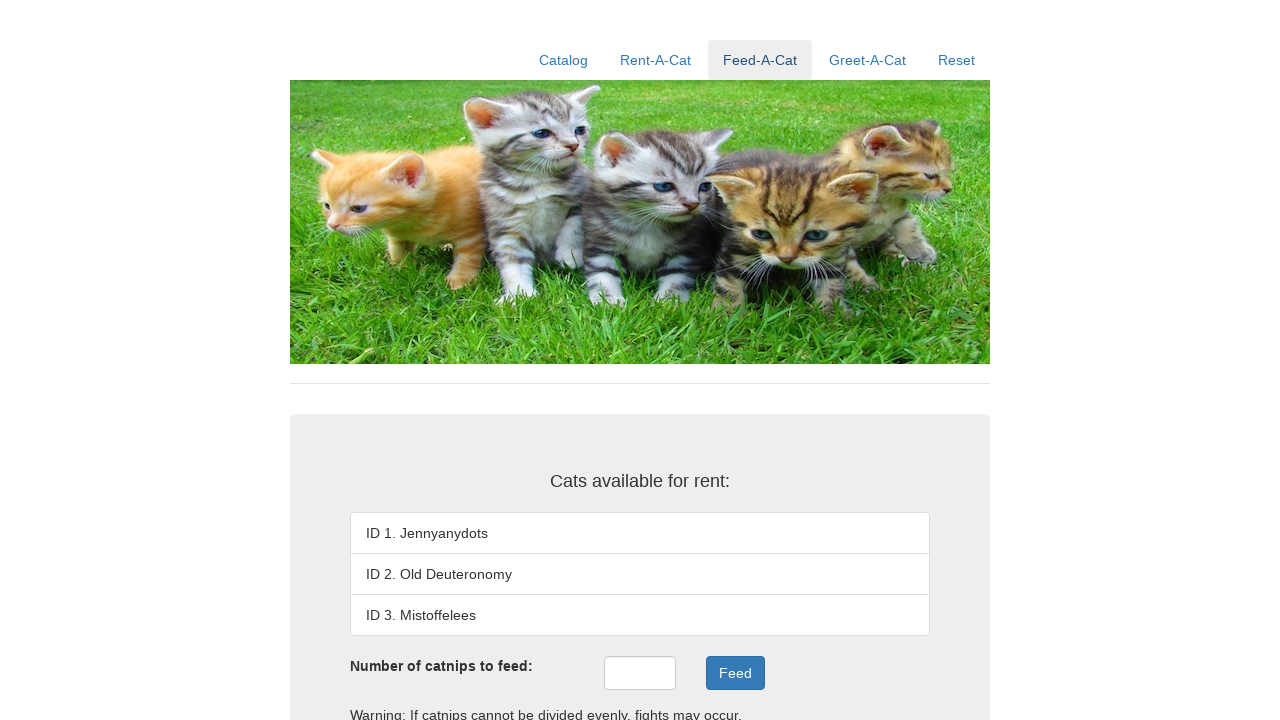

Feed button is present on the page
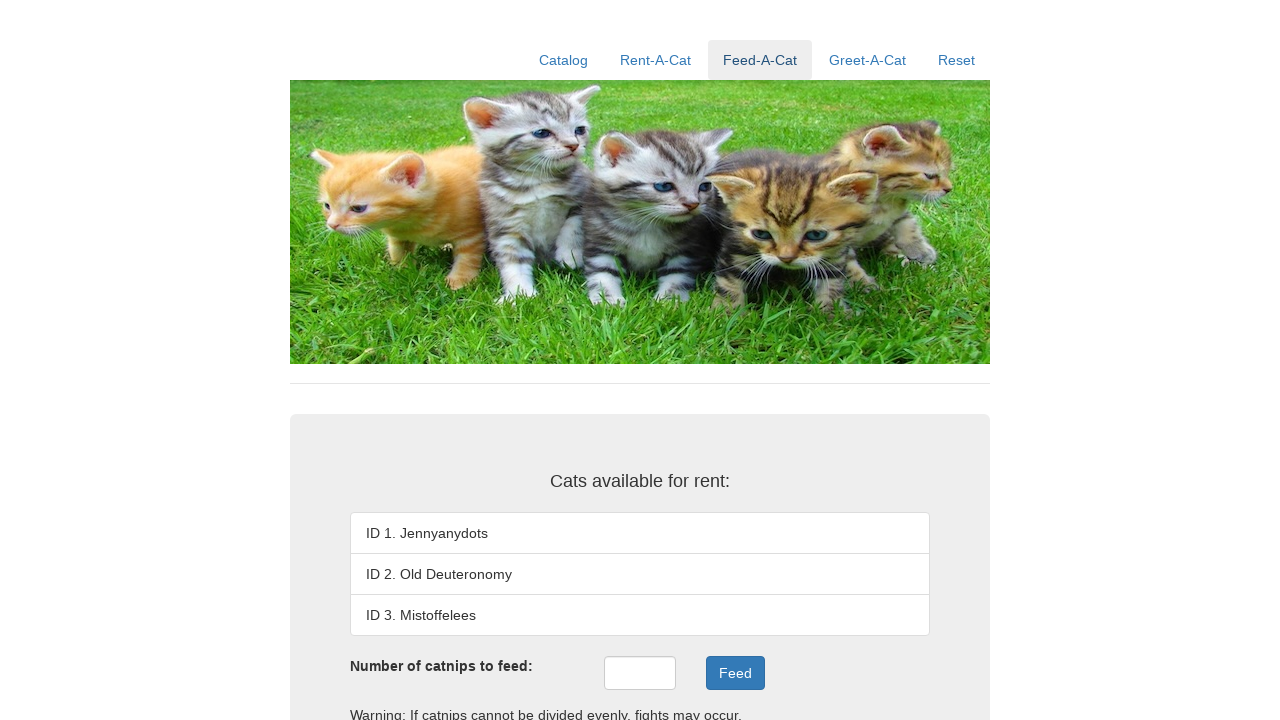

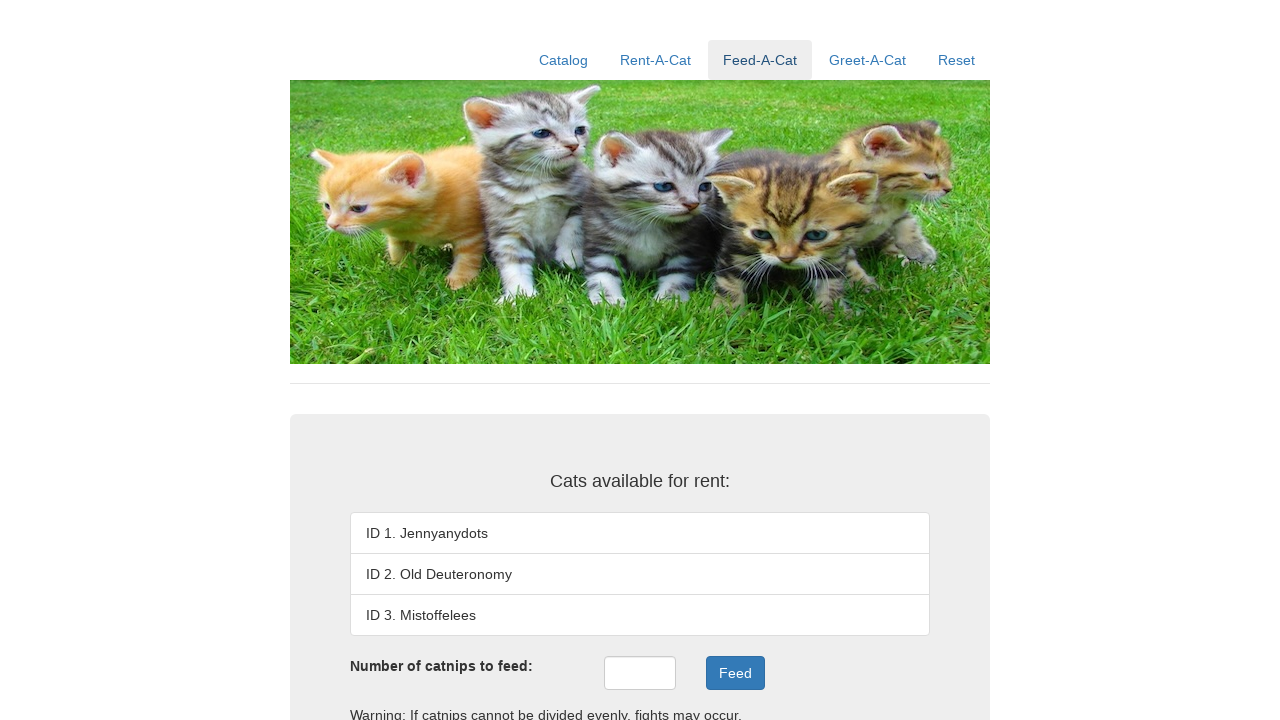